Tests the DemoQA practice form by filling out all fields including personal information, date of birth, subjects, hobbies, address, and state/city dropdowns, then submitting the form.

Starting URL: https://demoqa.com/automation-practice-form

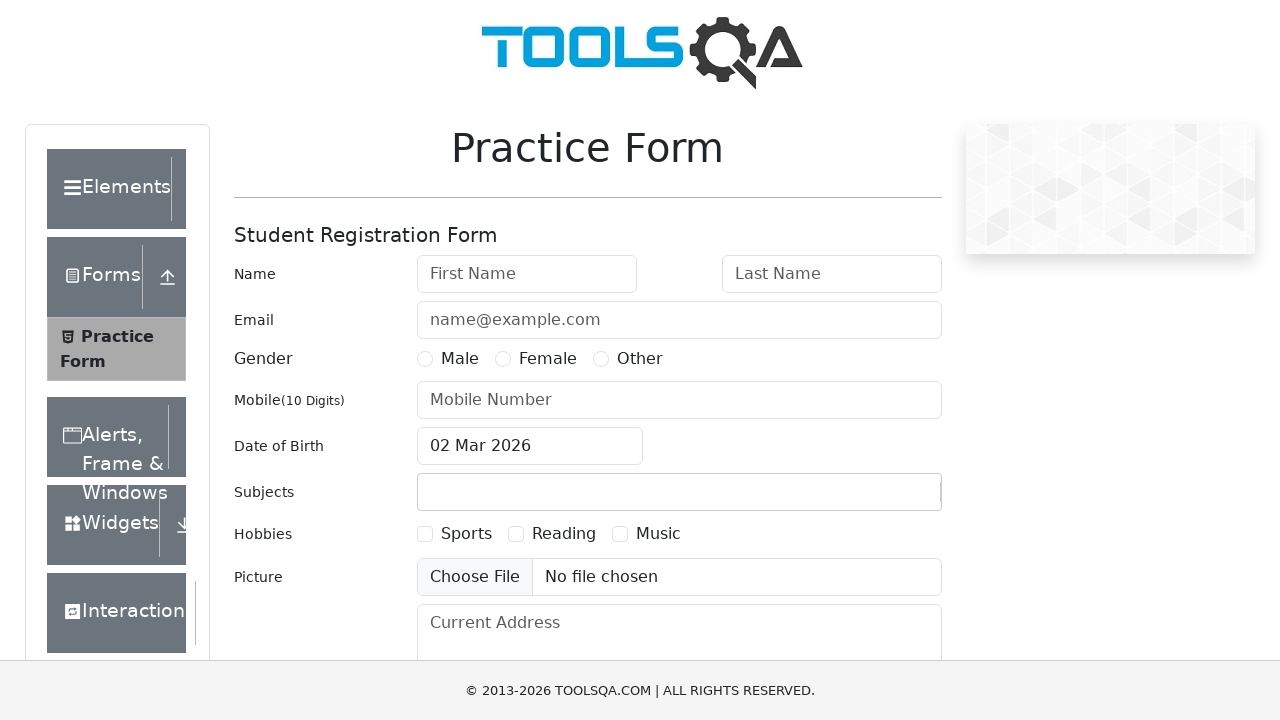

Filled first name field with 'manasa' on input#firstName
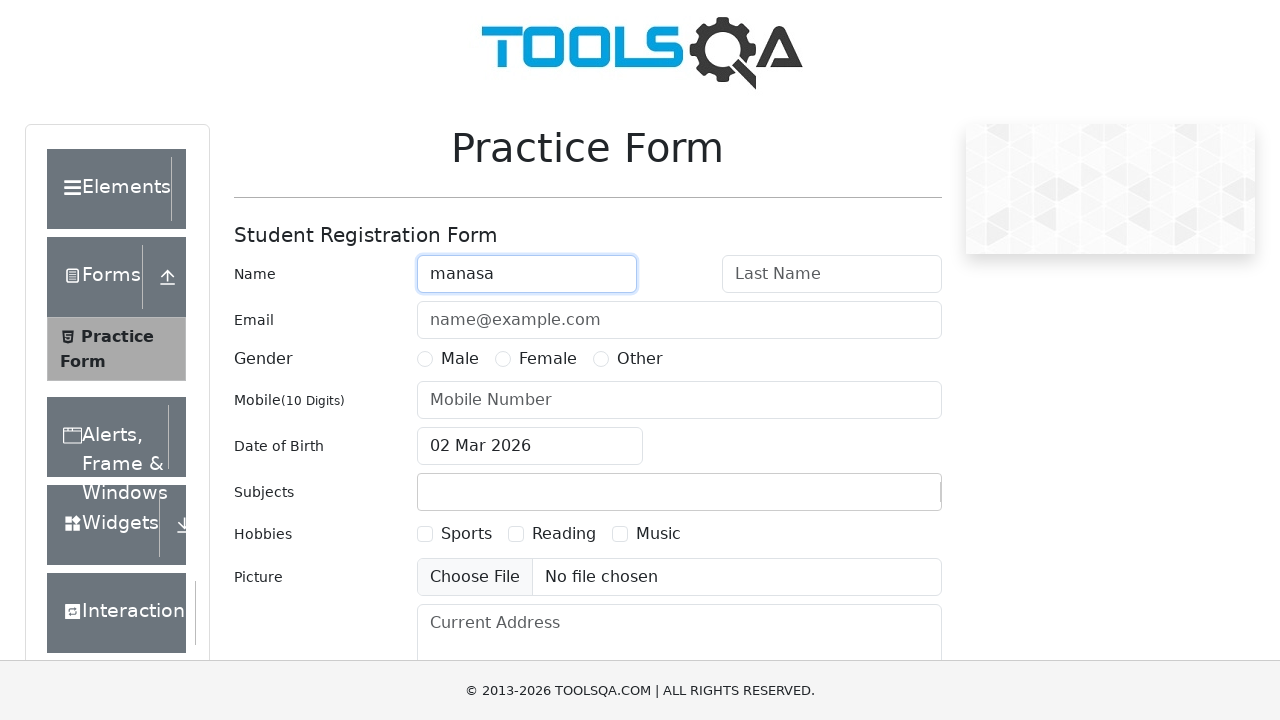

Filled last name field with 'aduvala' on input#lastName
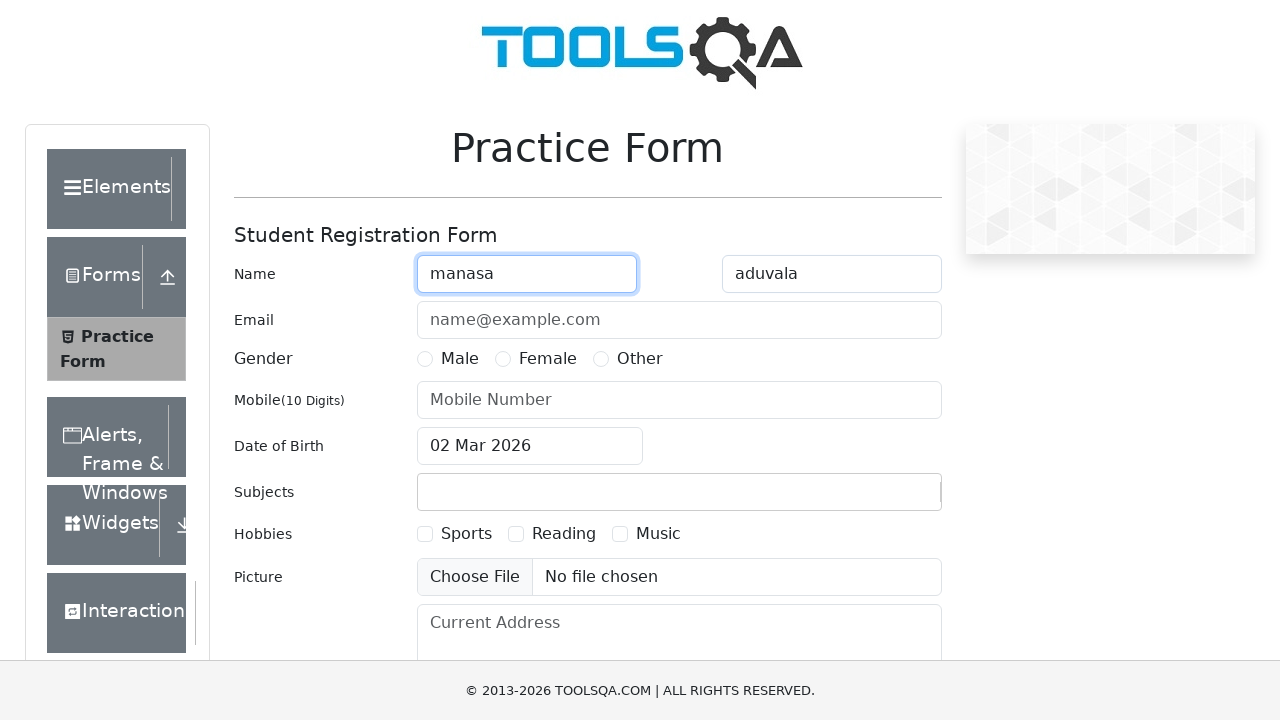

Filled email field with 'manasa@gmail.com' on input#userEmail
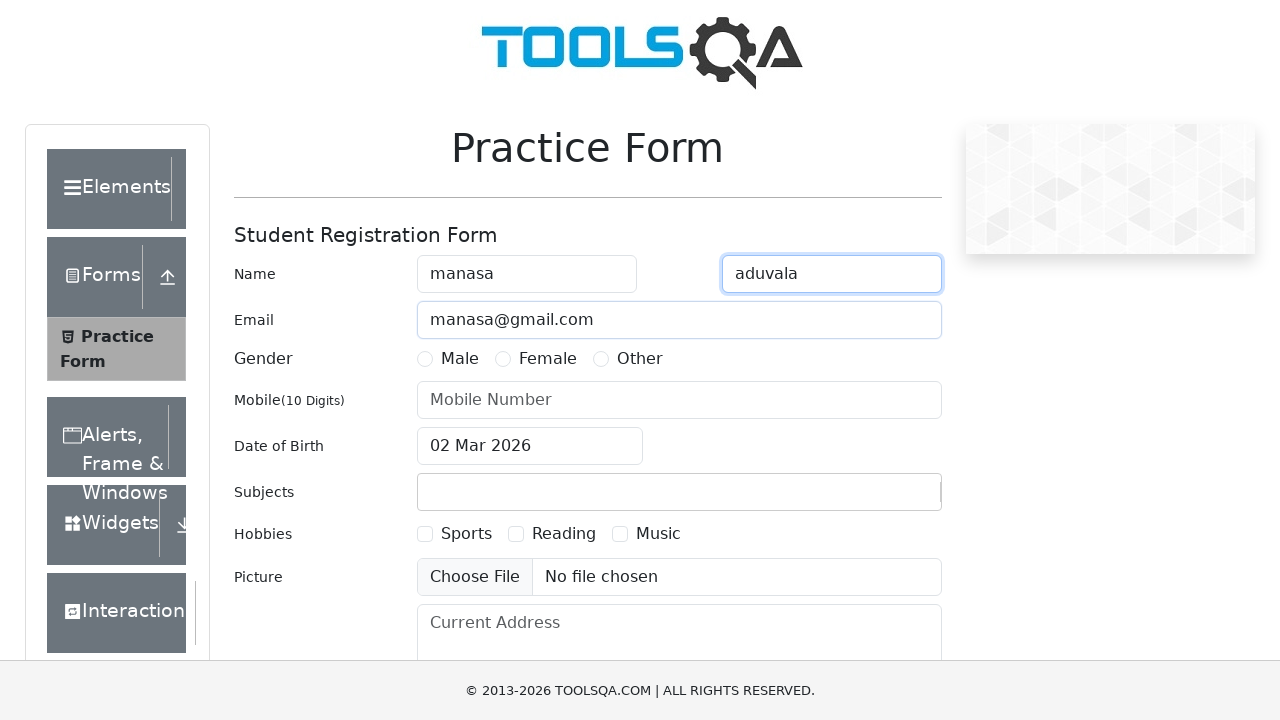

Selected Female gender option at (548, 359) on label[for='gender-radio-2']
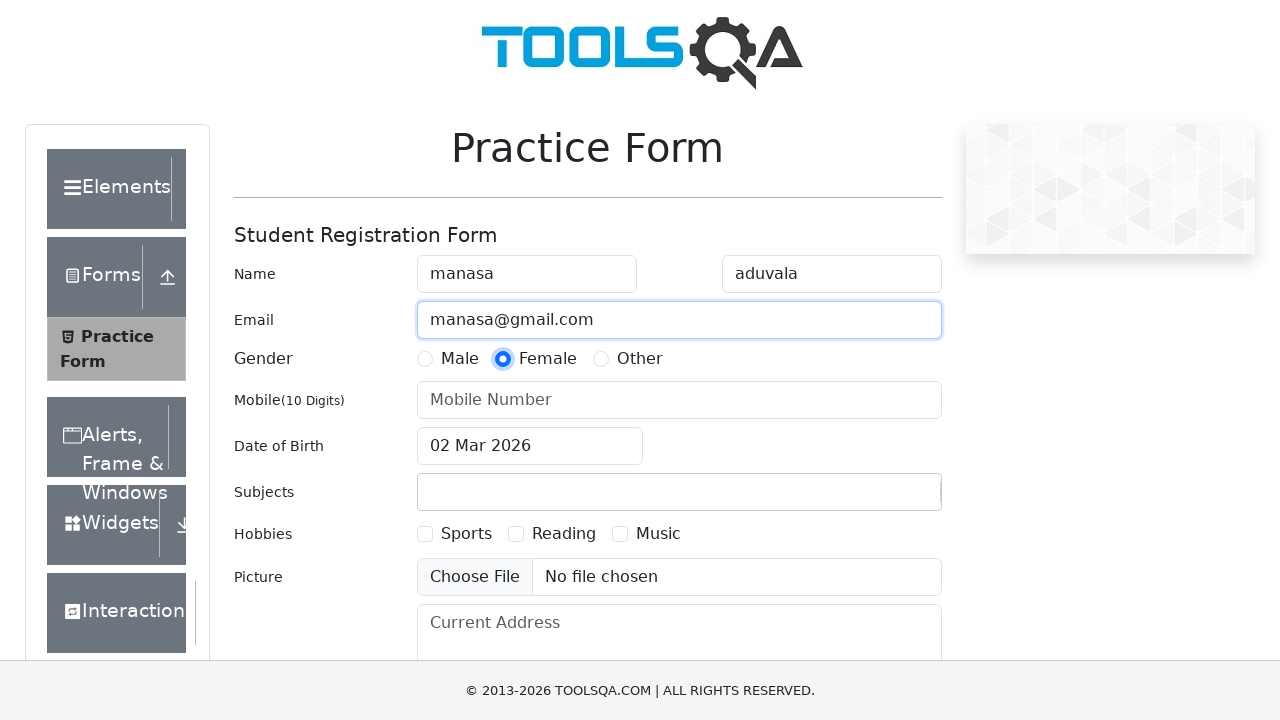

Filled mobile number field with '9876543210' on input#userNumber
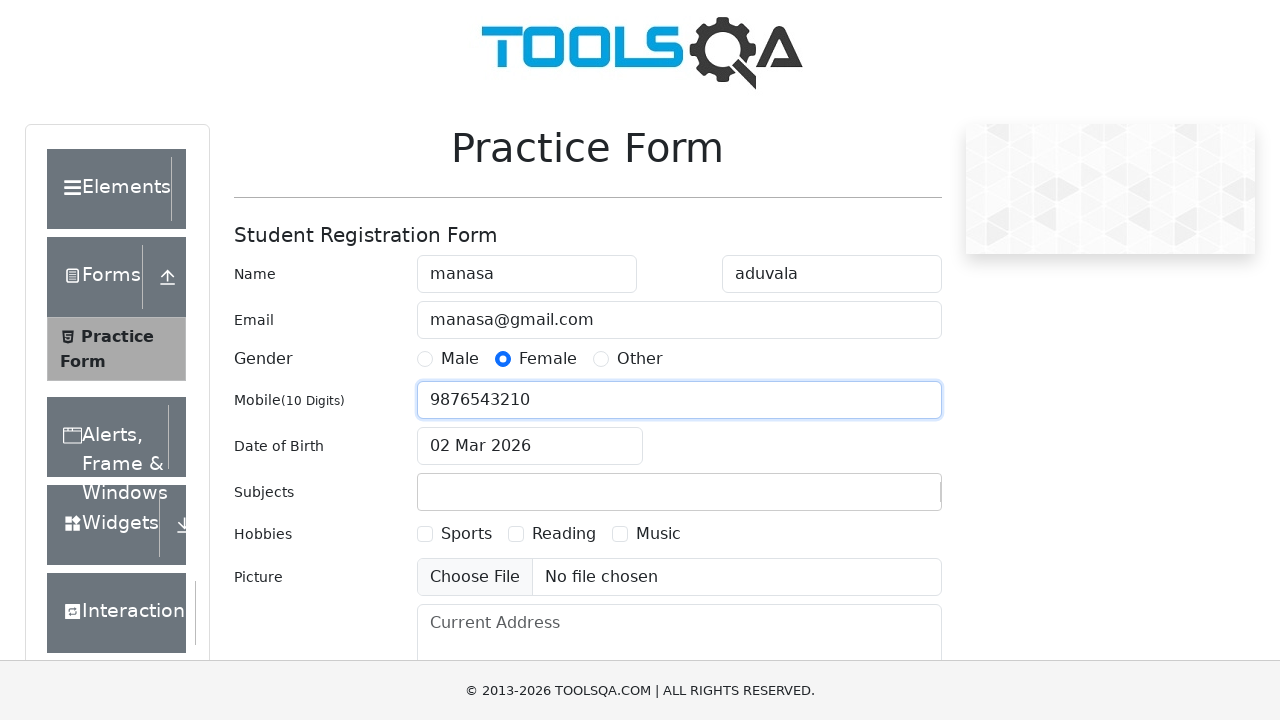

Clicked on date of birth input field to open date picker at (530, 446) on input#dateOfBirthInput
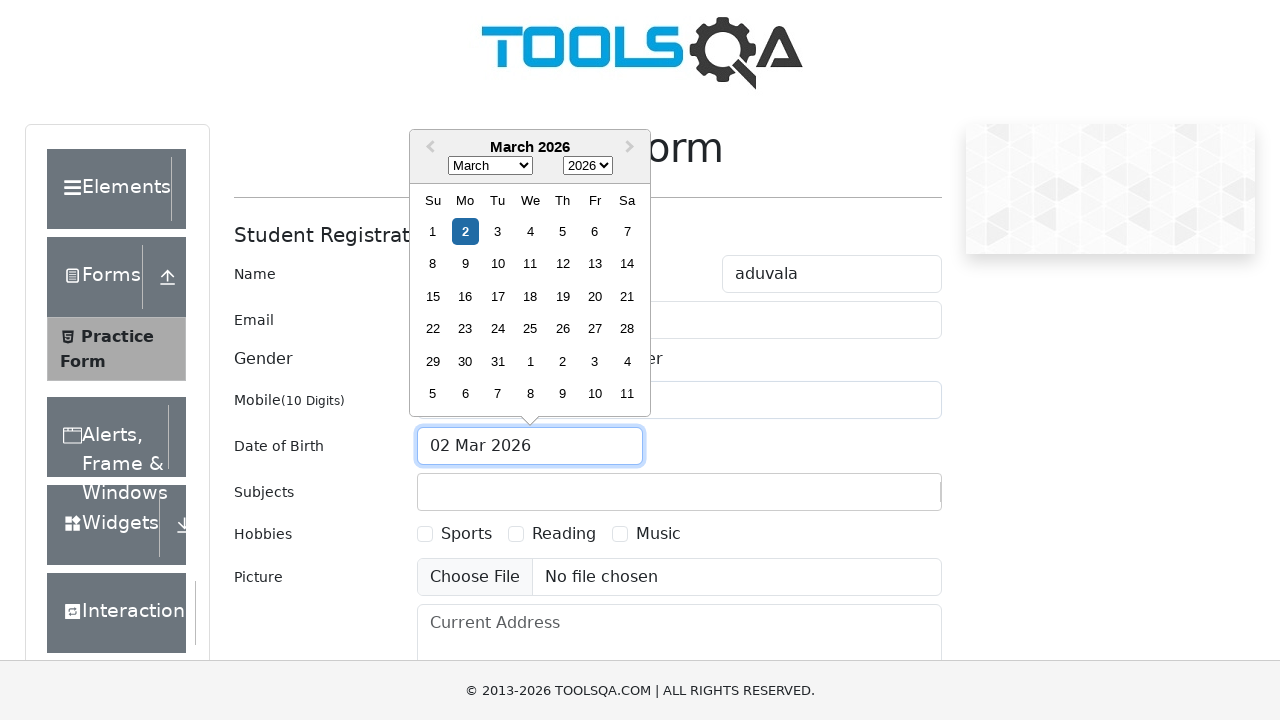

Selected year 2025 from date picker on .react-datepicker__year-select
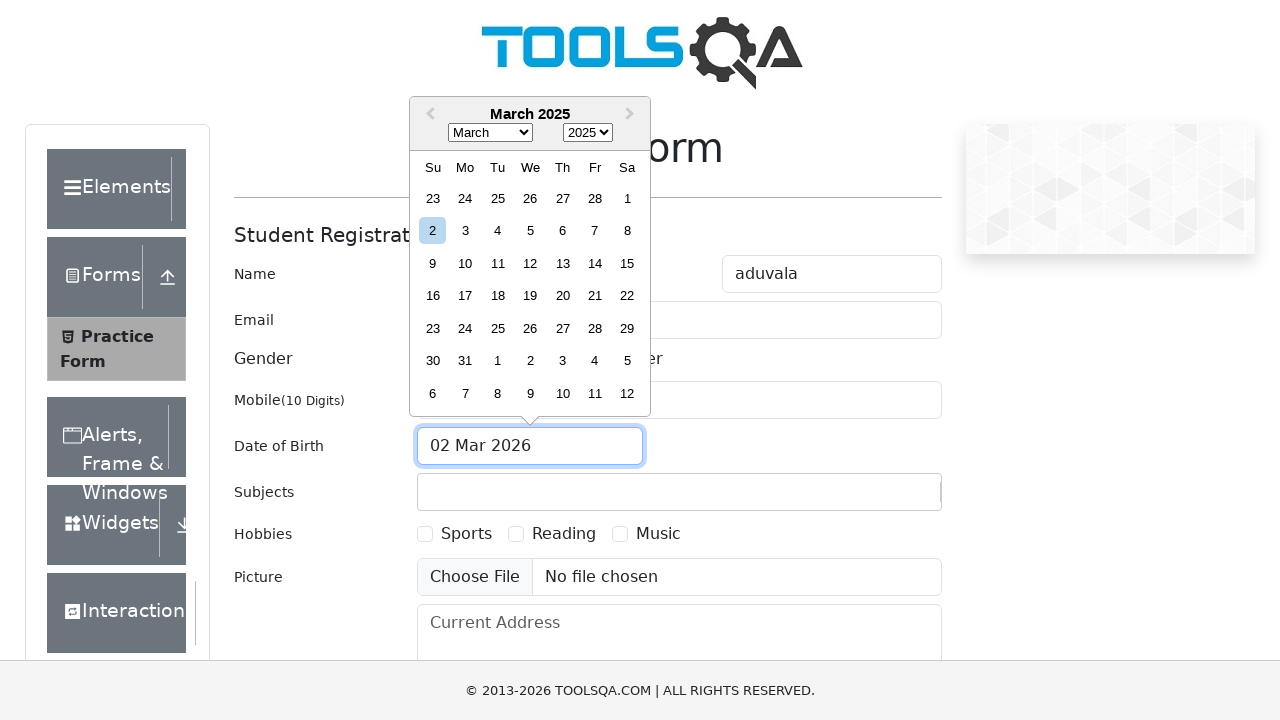

Selected month 3 (April) from date picker on .react-datepicker__month-select
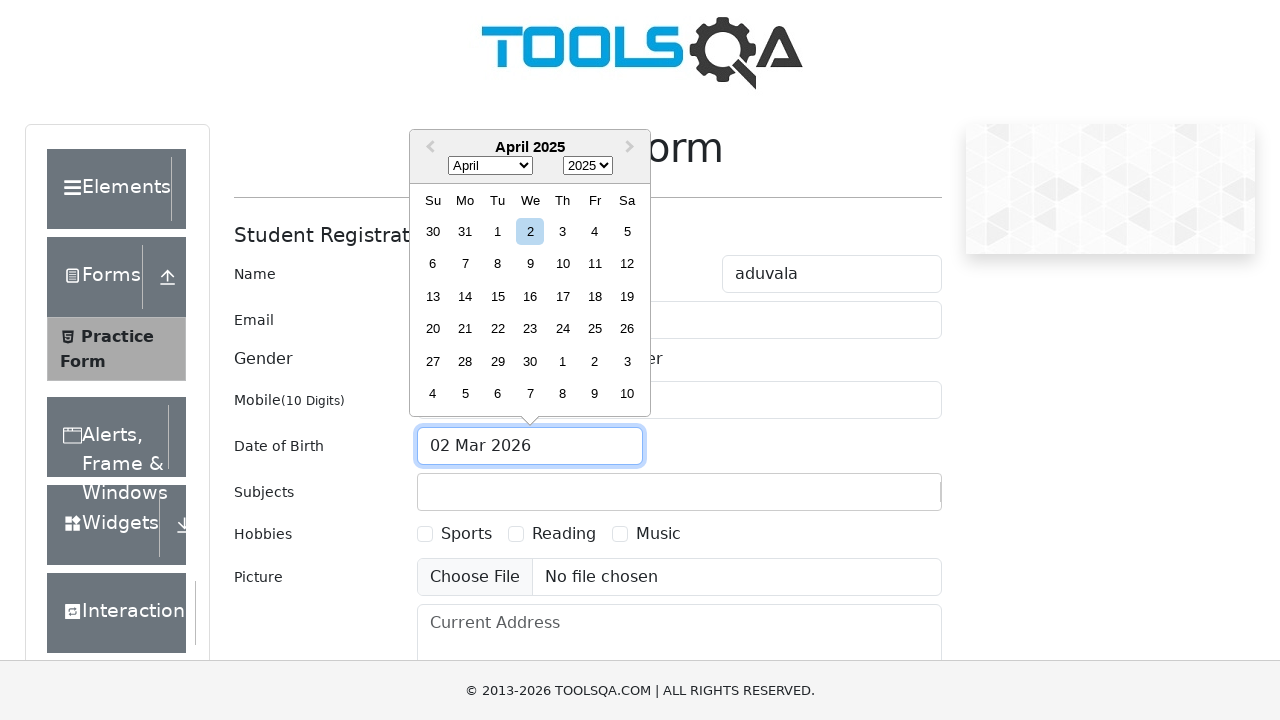

Selected day 1 from date picker at (498, 231) on div.react-datepicker__day--001:not(.react-datepicker__day--outside-month)
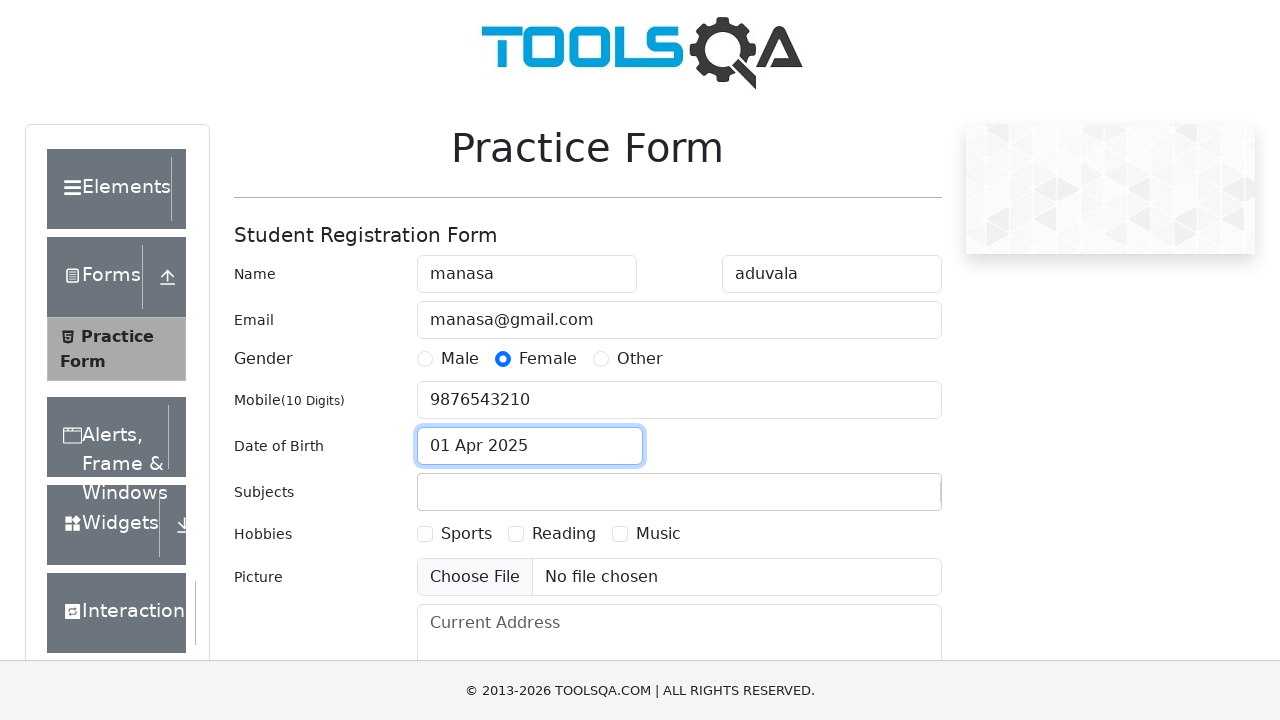

Filled subjects field with 'civics' on input#subjectsInput
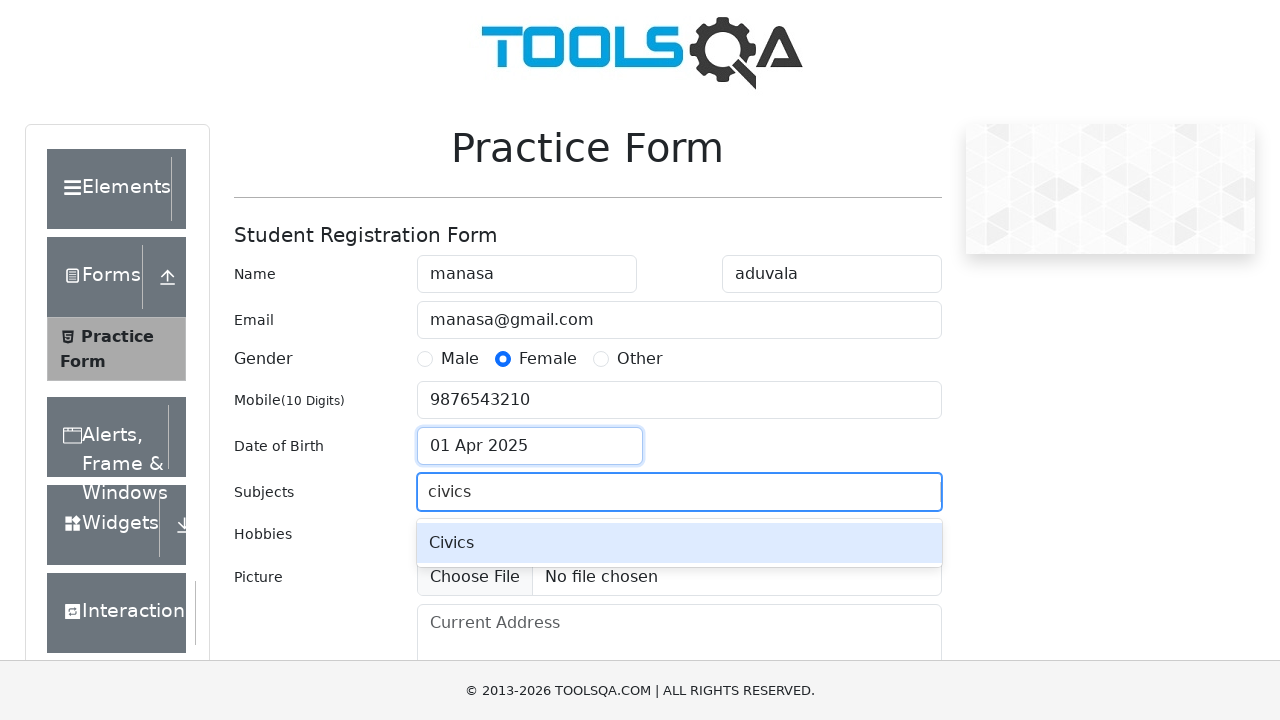

Pressed Enter to confirm subject selection on input#subjectsInput
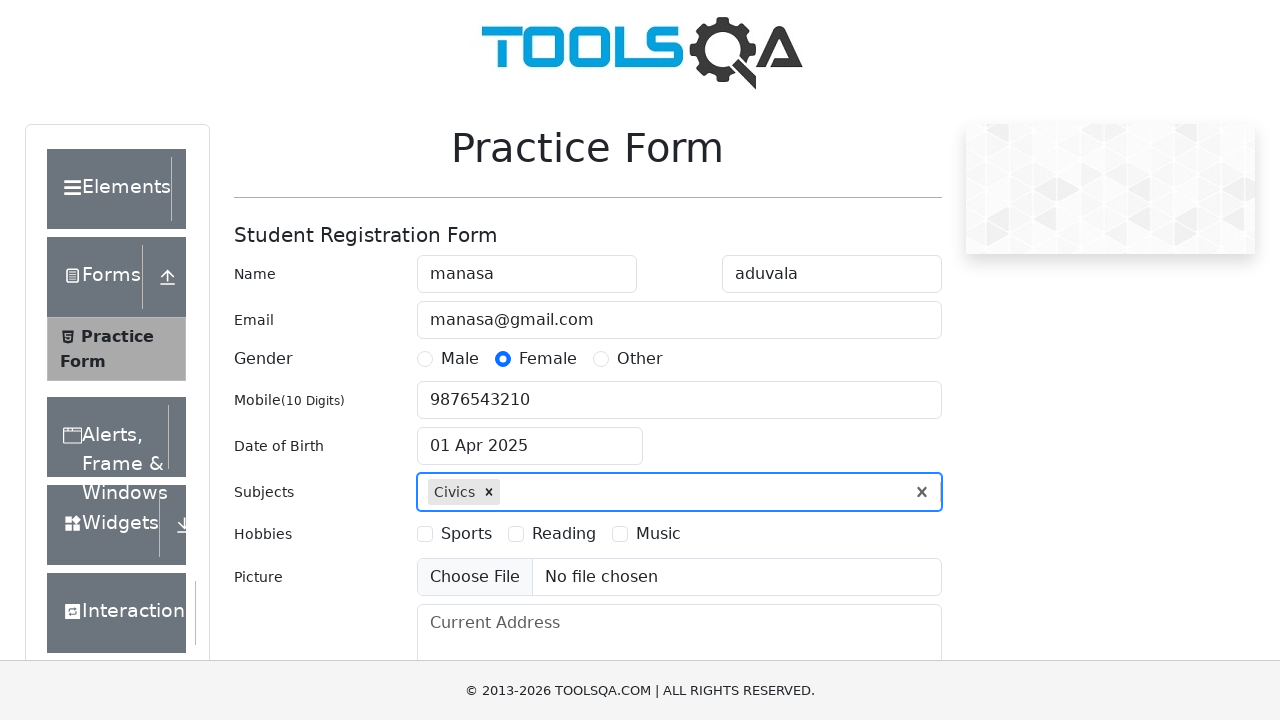

Selected Sports hobby checkbox at (466, 534) on label[for='hobbies-checkbox-1']
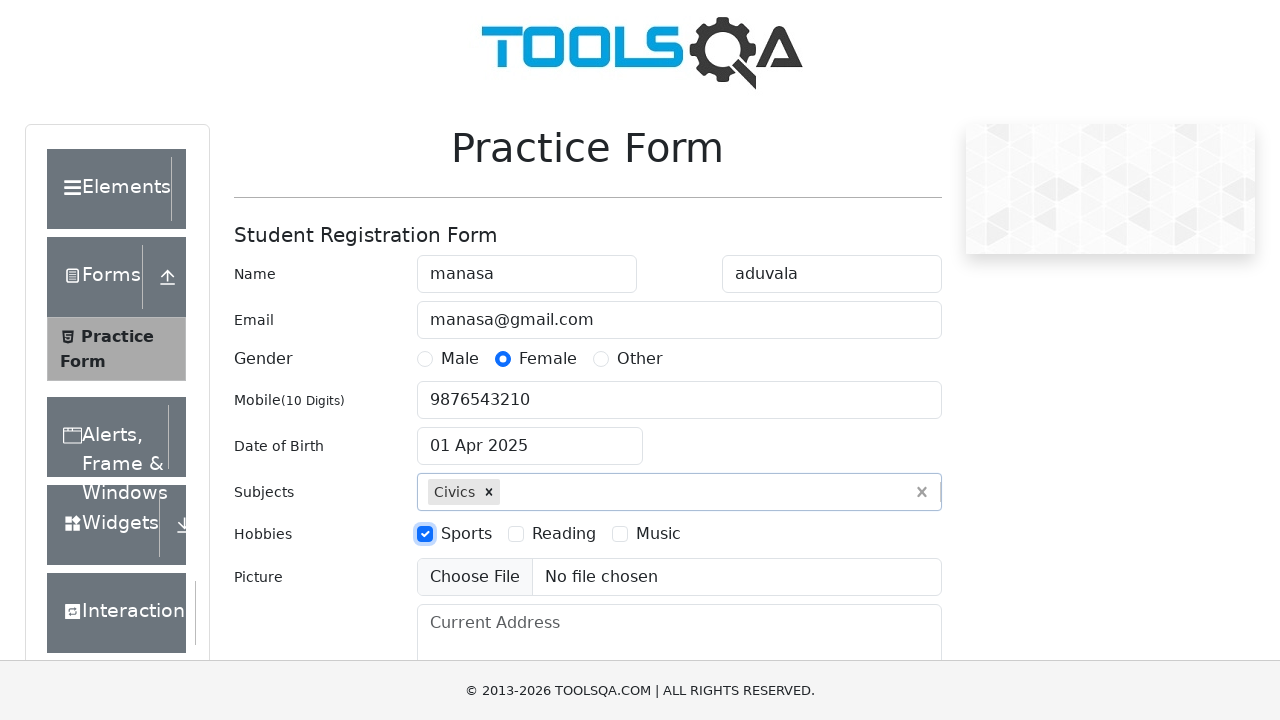

Filled current address field with '123 Main Street, City' on textarea#currentAddress
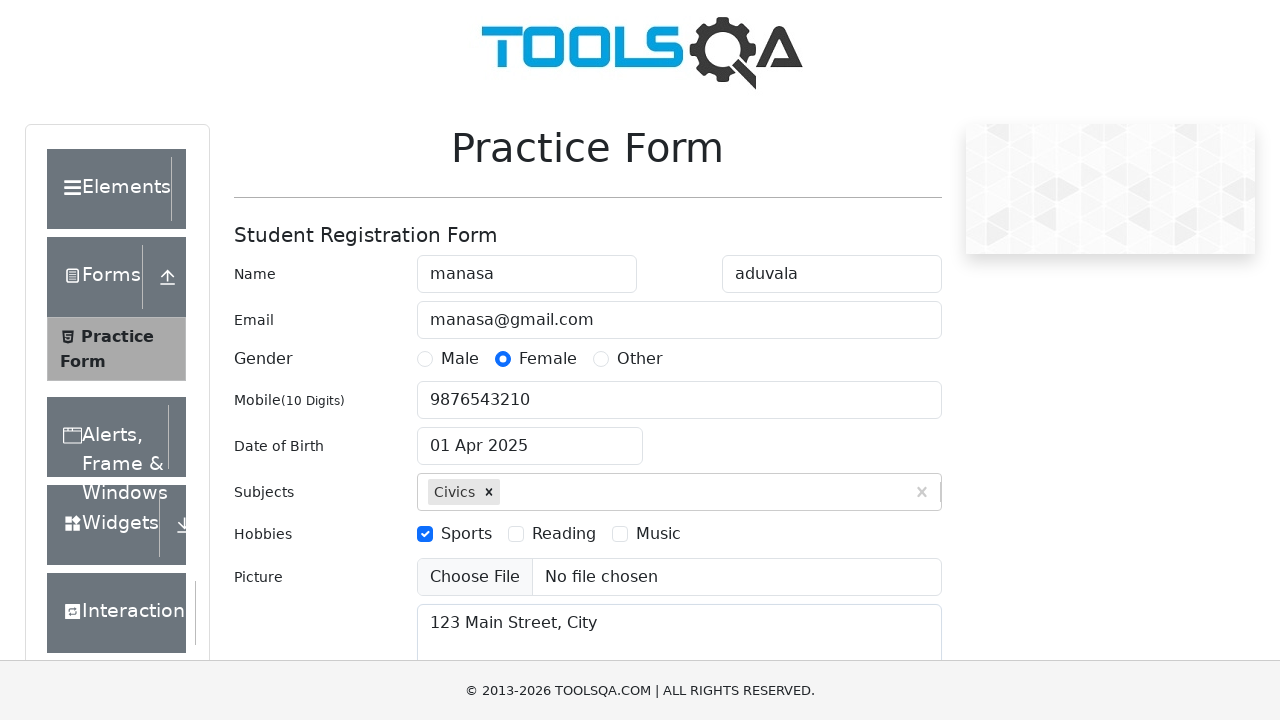

Filled state dropdown with 'NCR' on #react-select-3-input
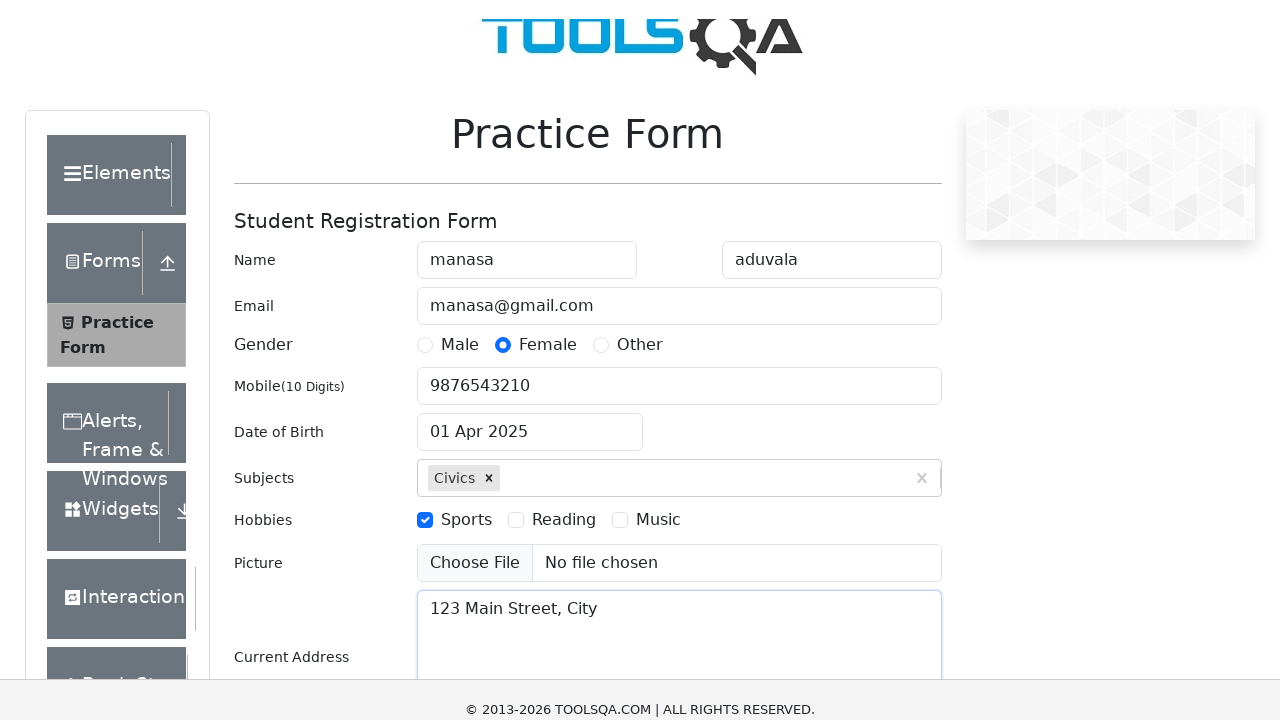

Pressed Enter to confirm state selection (NCR) on #react-select-3-input
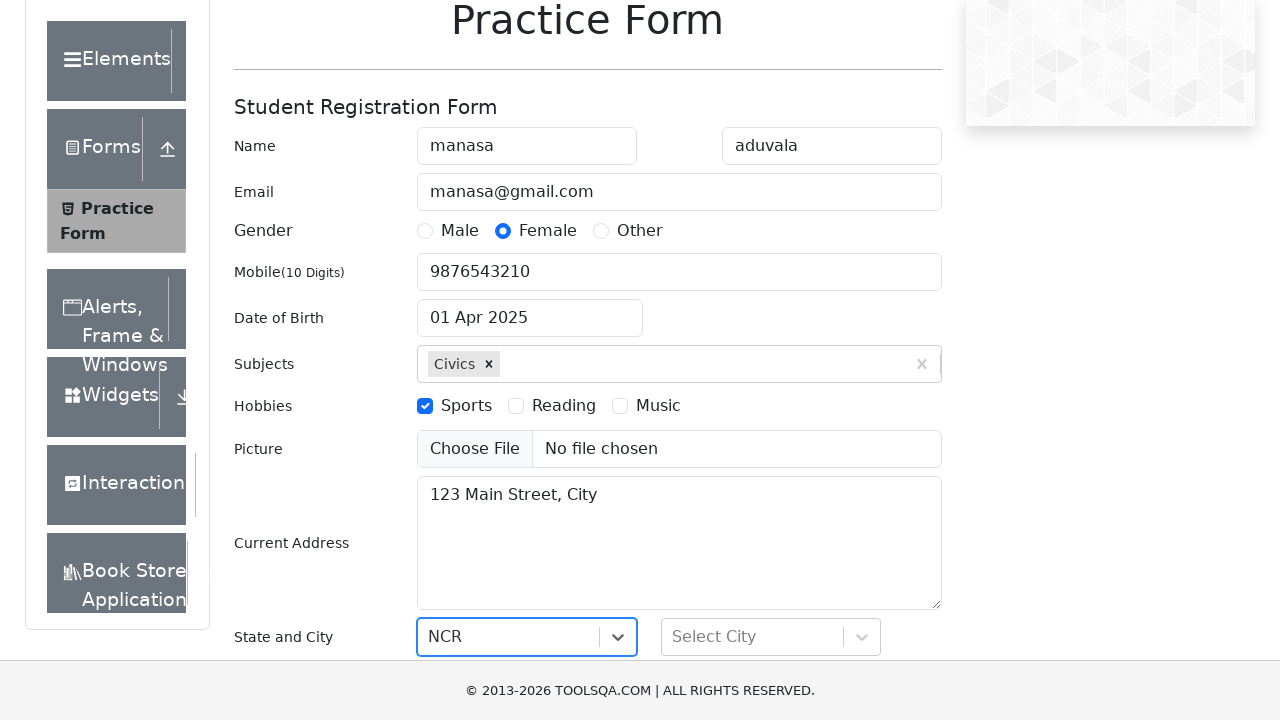

Filled city dropdown with 'Delhi' on #react-select-4-input
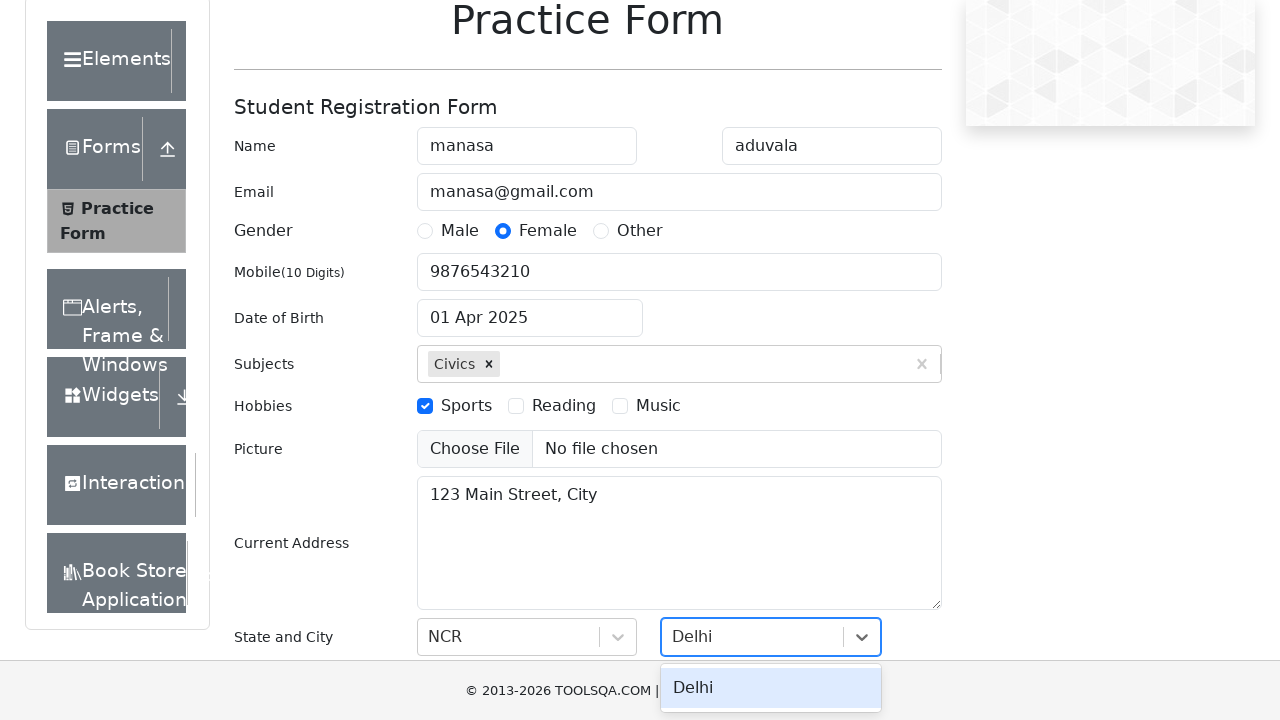

Pressed Enter to confirm city selection (Delhi) on #react-select-4-input
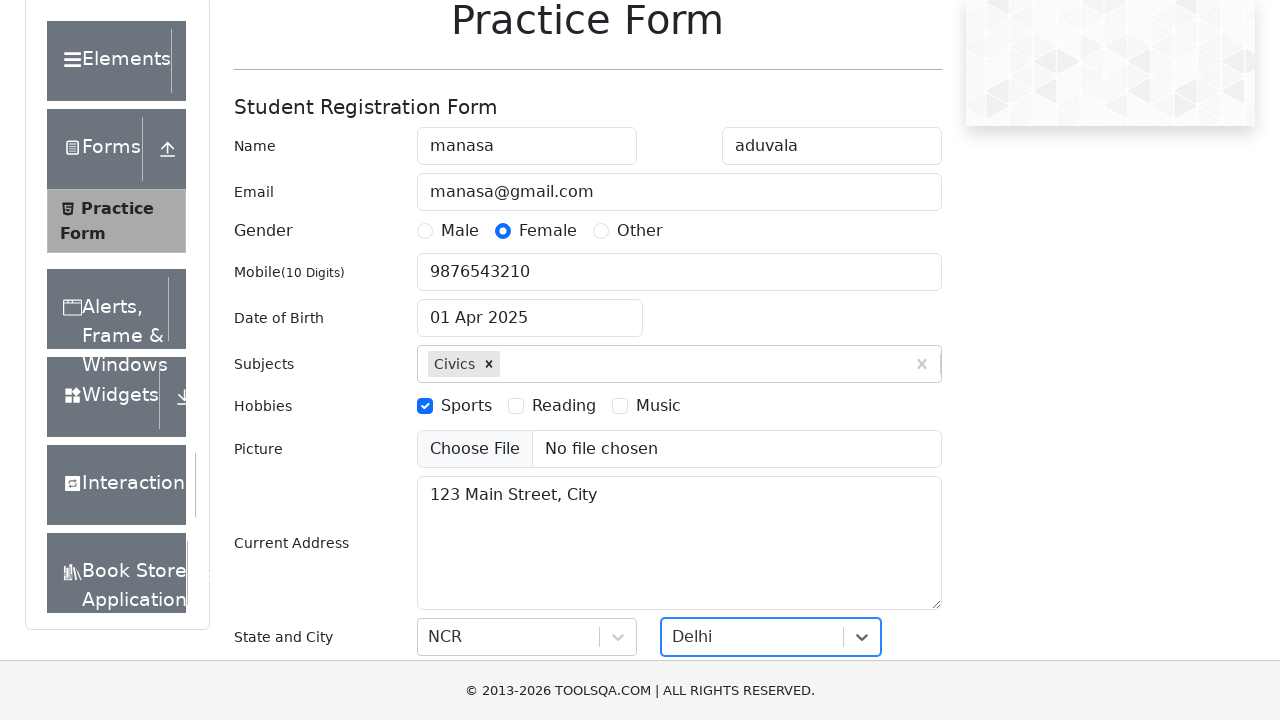

Clicked submit button to submit the form at (885, 499) on button#submit
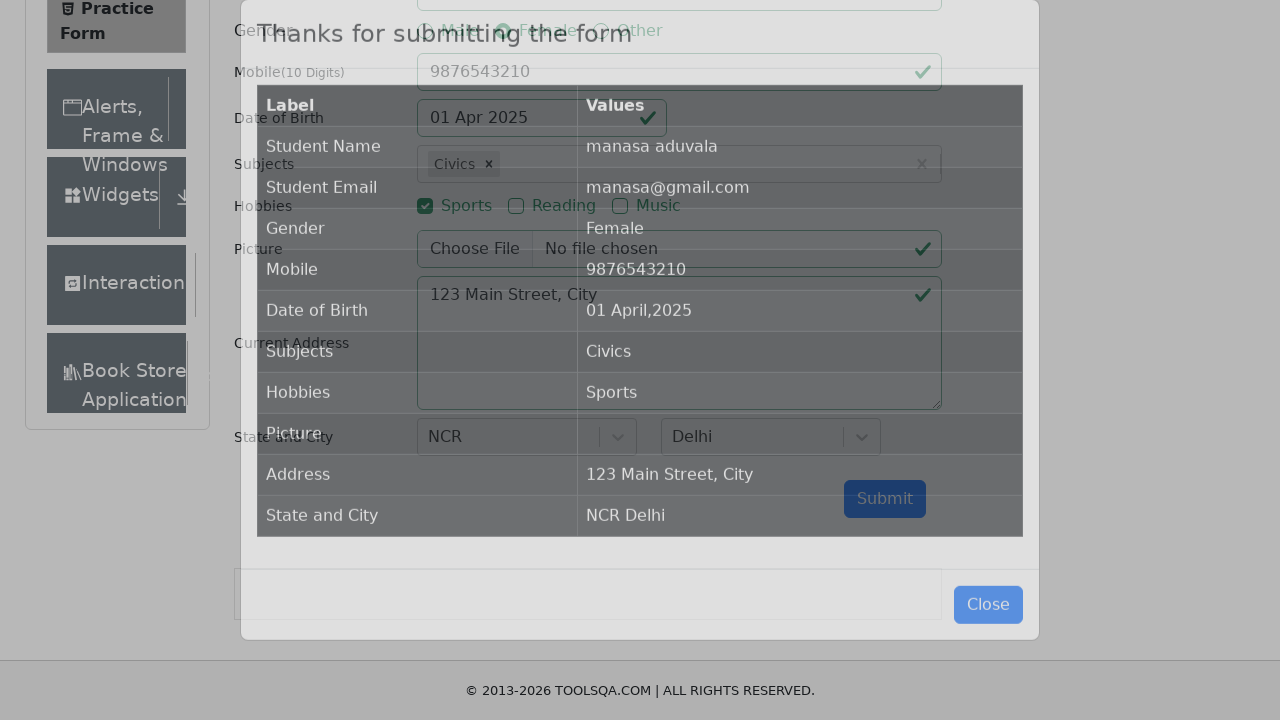

Waited 2 seconds for form submission to complete
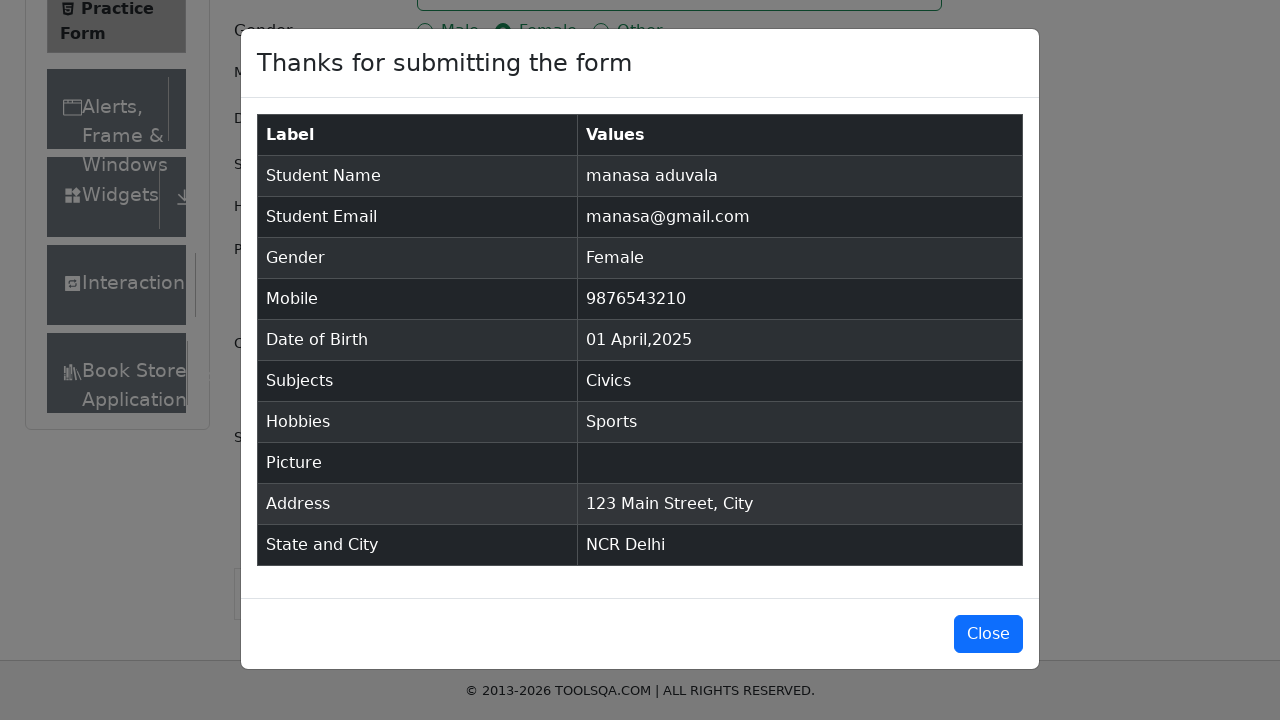

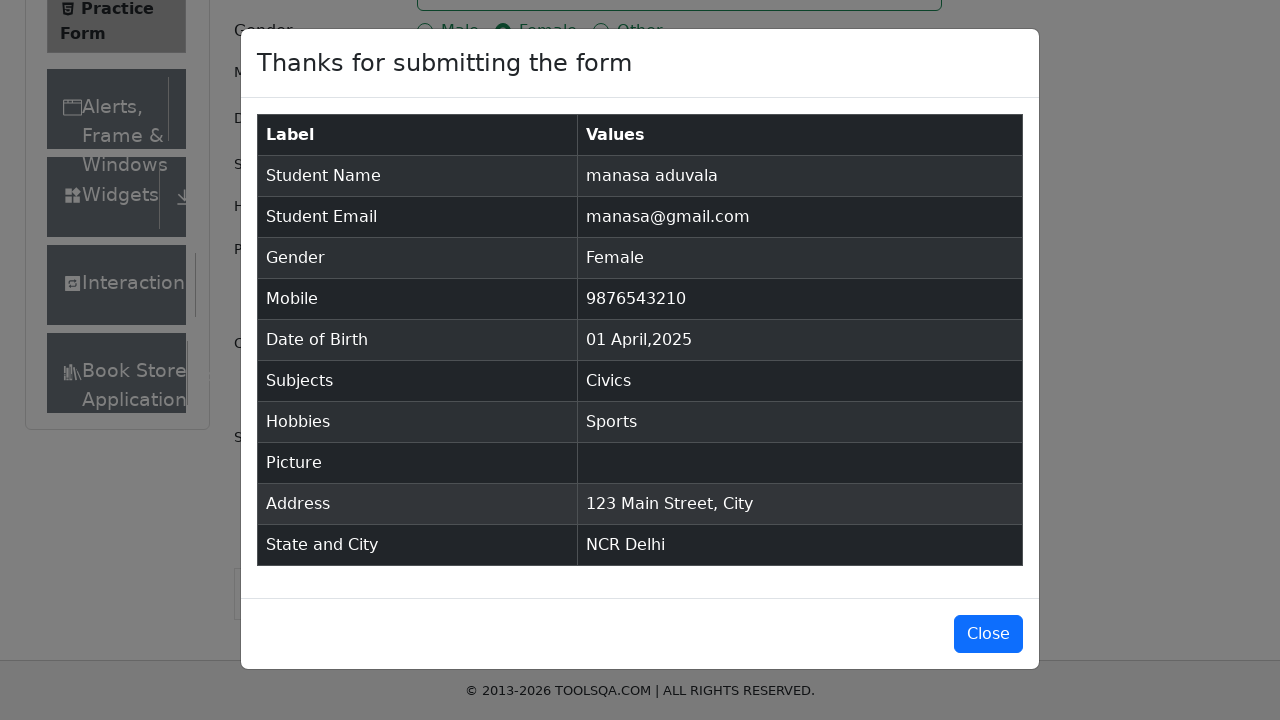